Navigates to a Velog blog page and waits for the page content to load

Starting URL: https://velog.io/@heehe

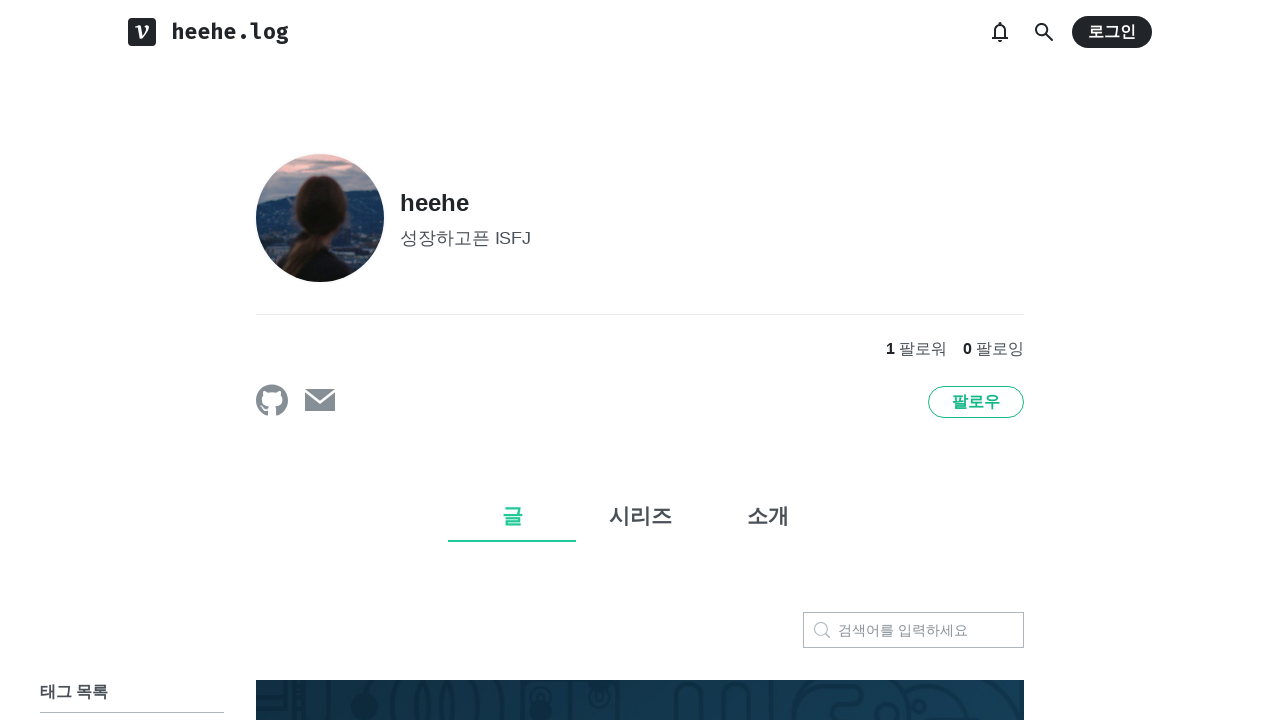

Navigated to Velog blog page https://velog.io/@heehe
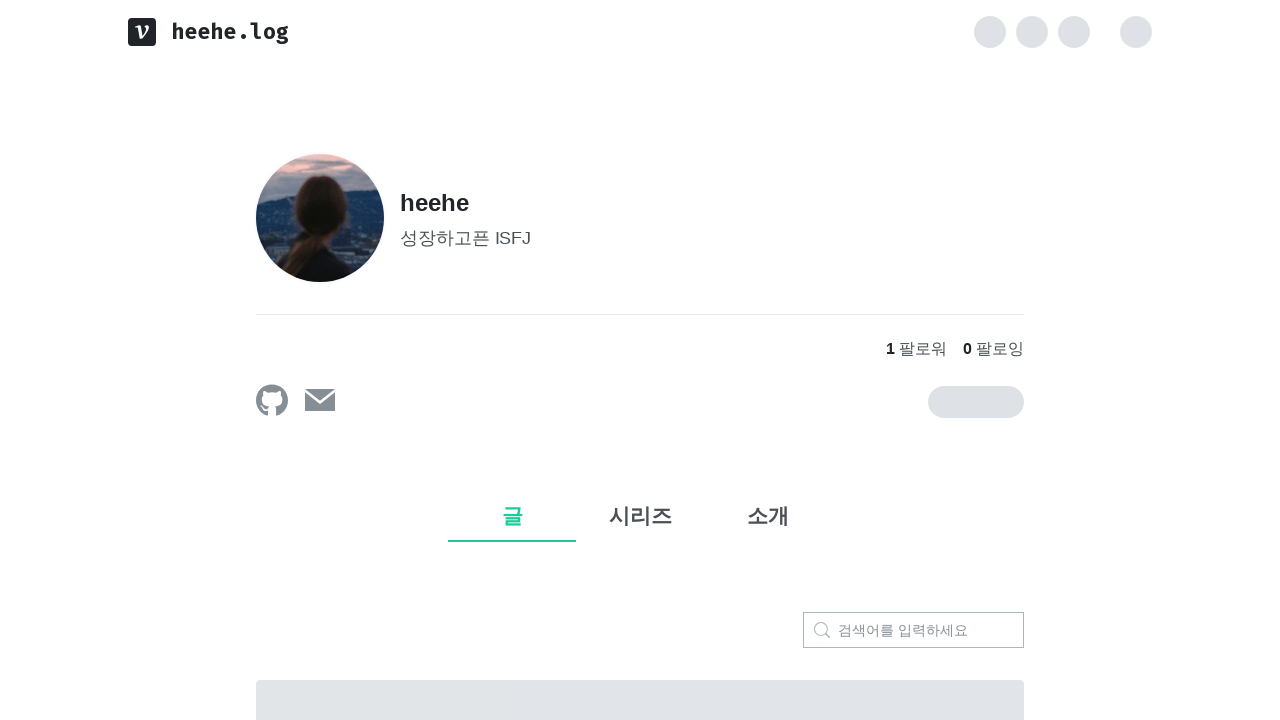

Page content loaded - networkidle state reached
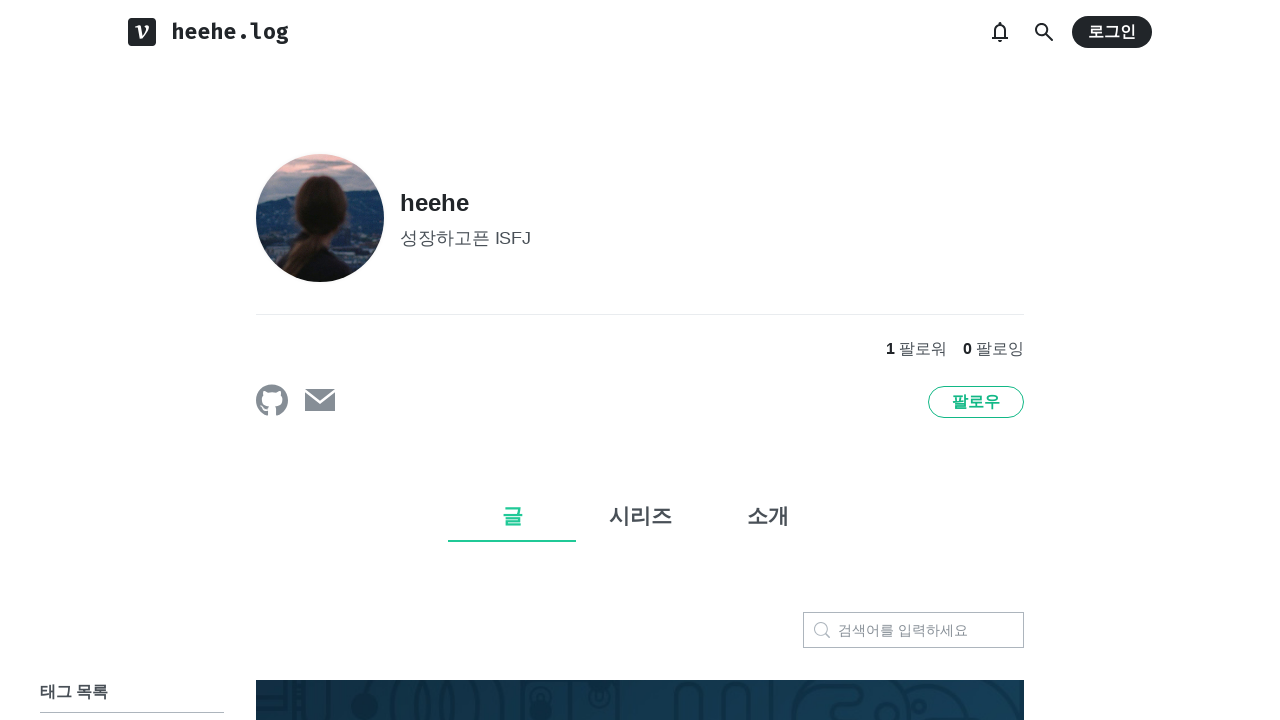

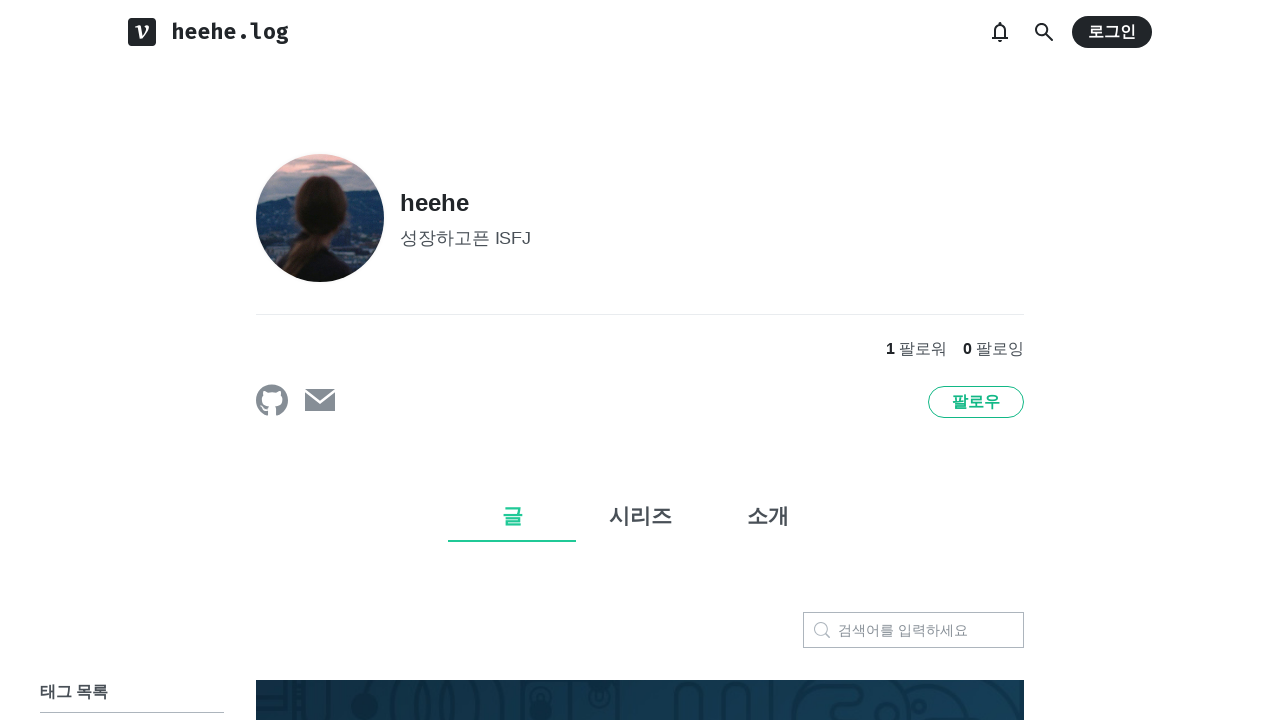